Tests page scrolling functionality and table element interaction by scrolling down the page and locating a table element with its rows and columns.

Starting URL: https://rahulshettyacademy.com/AutomationPractice/

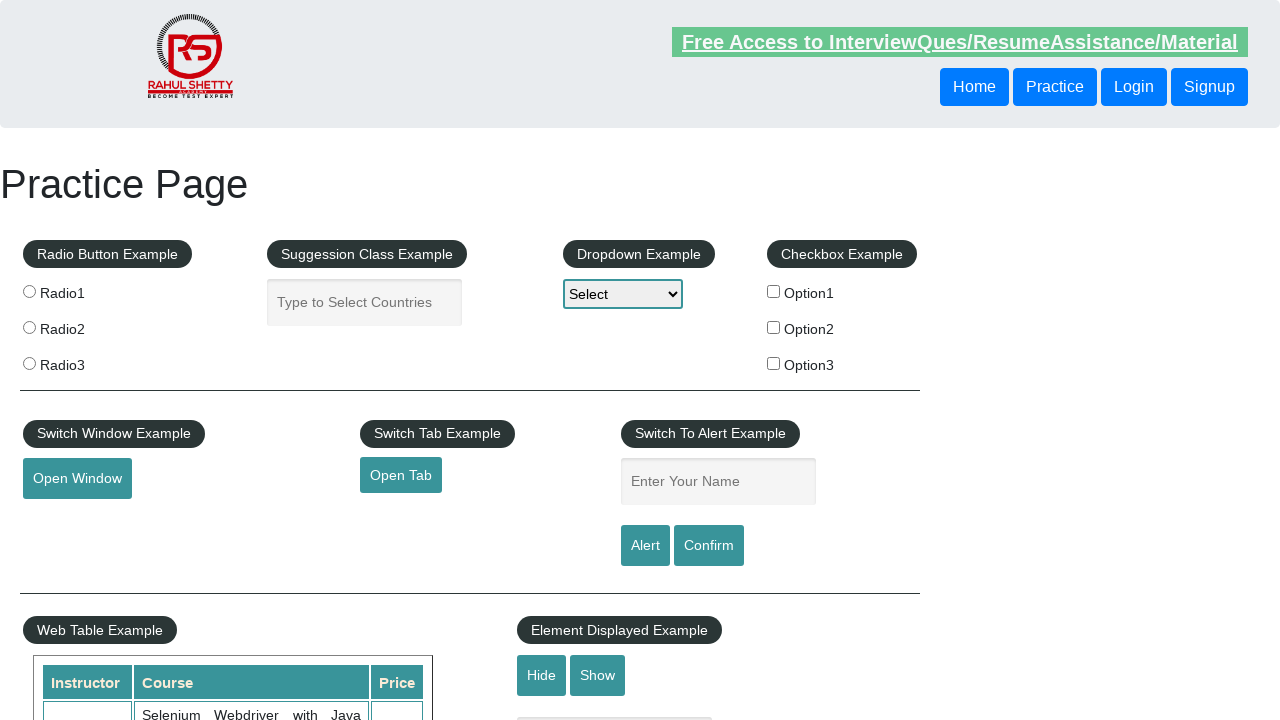

Scrolled down the page by 600 pixels
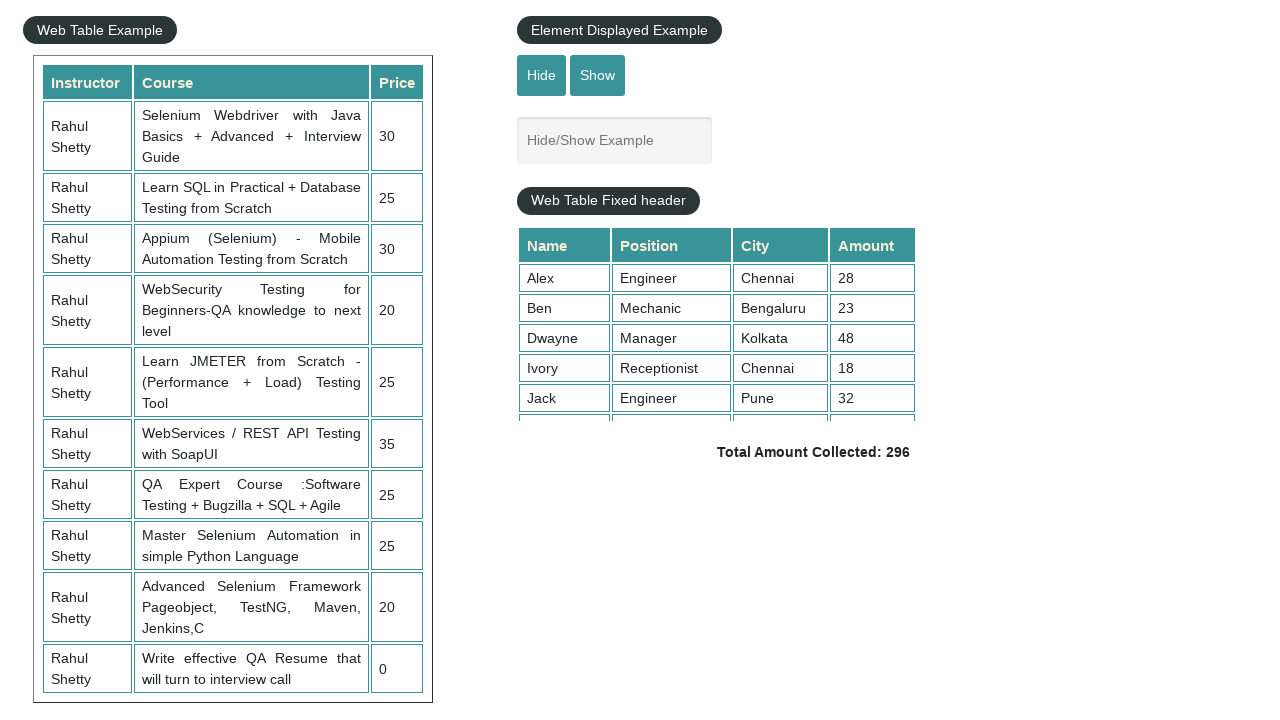

Table element with id 'product' became visible
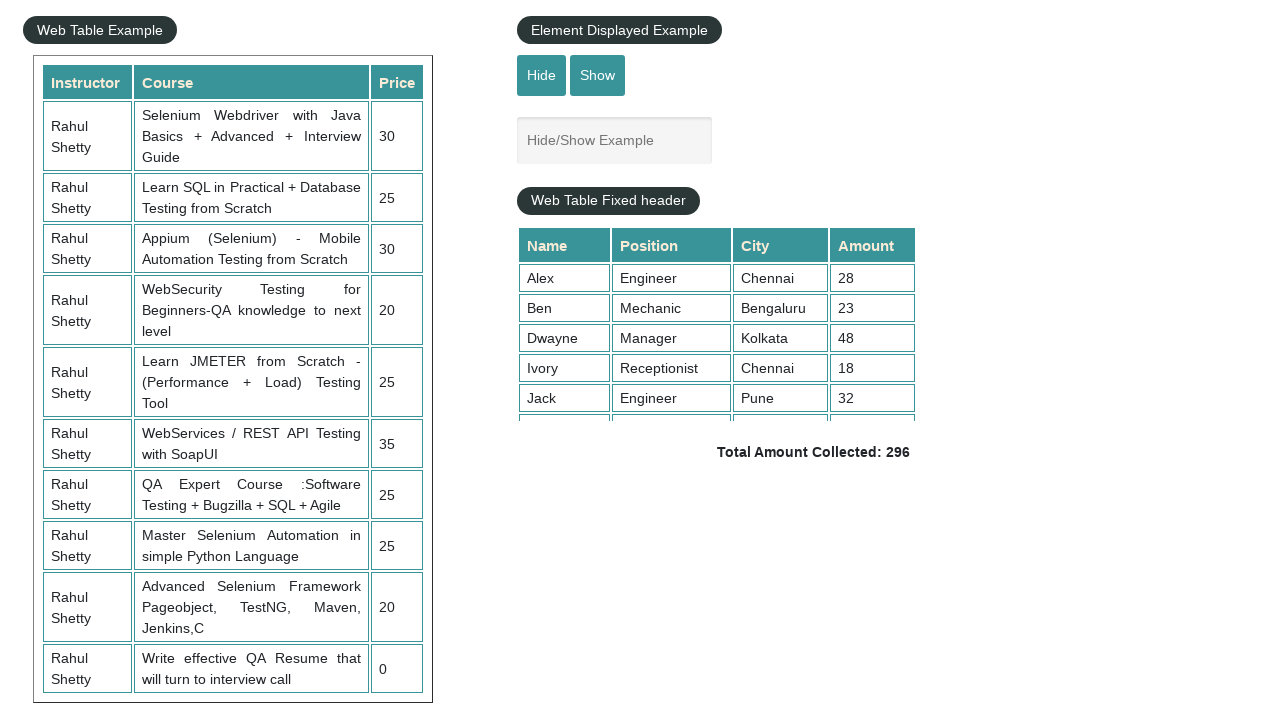

Located table element with id 'product'
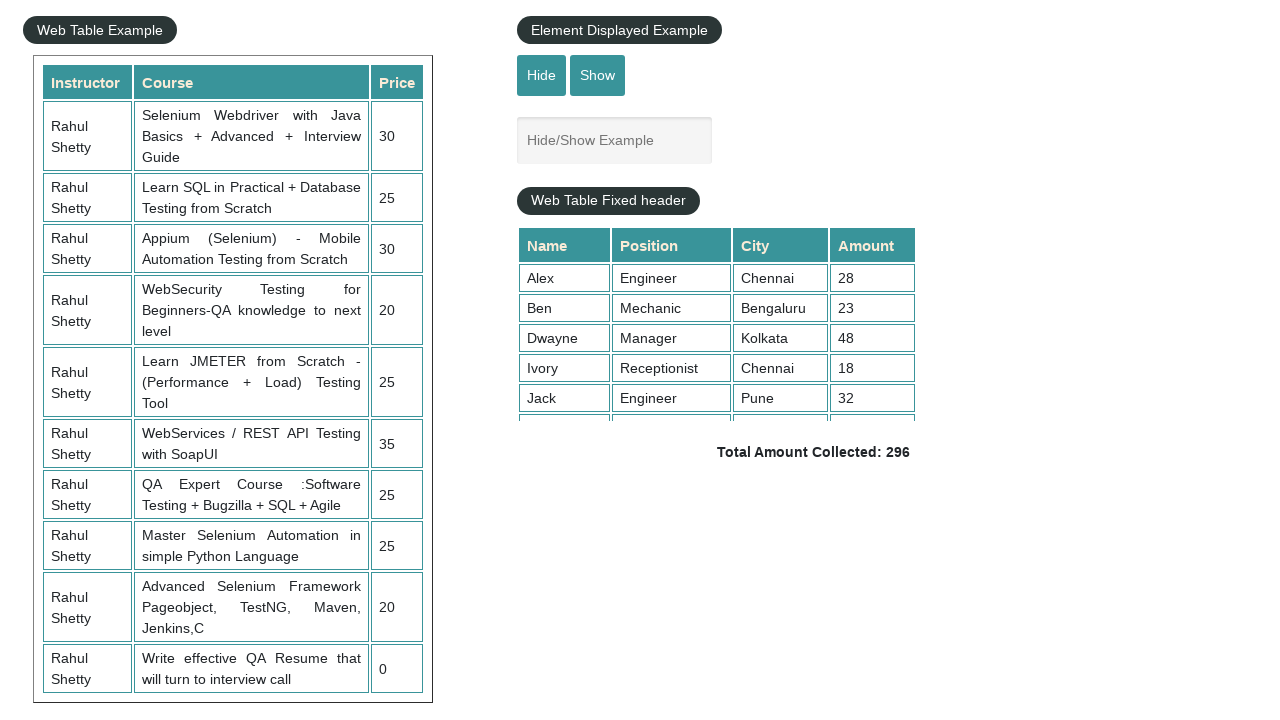

First table row became available
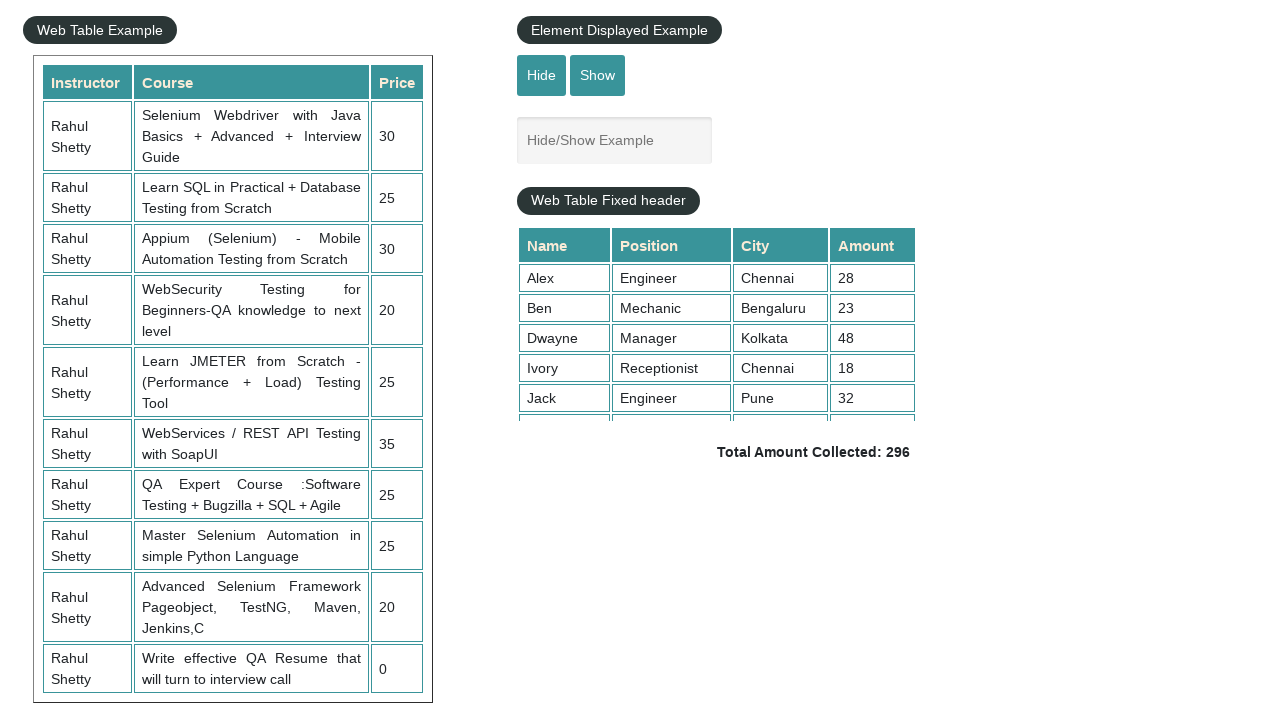

First table header cell became available
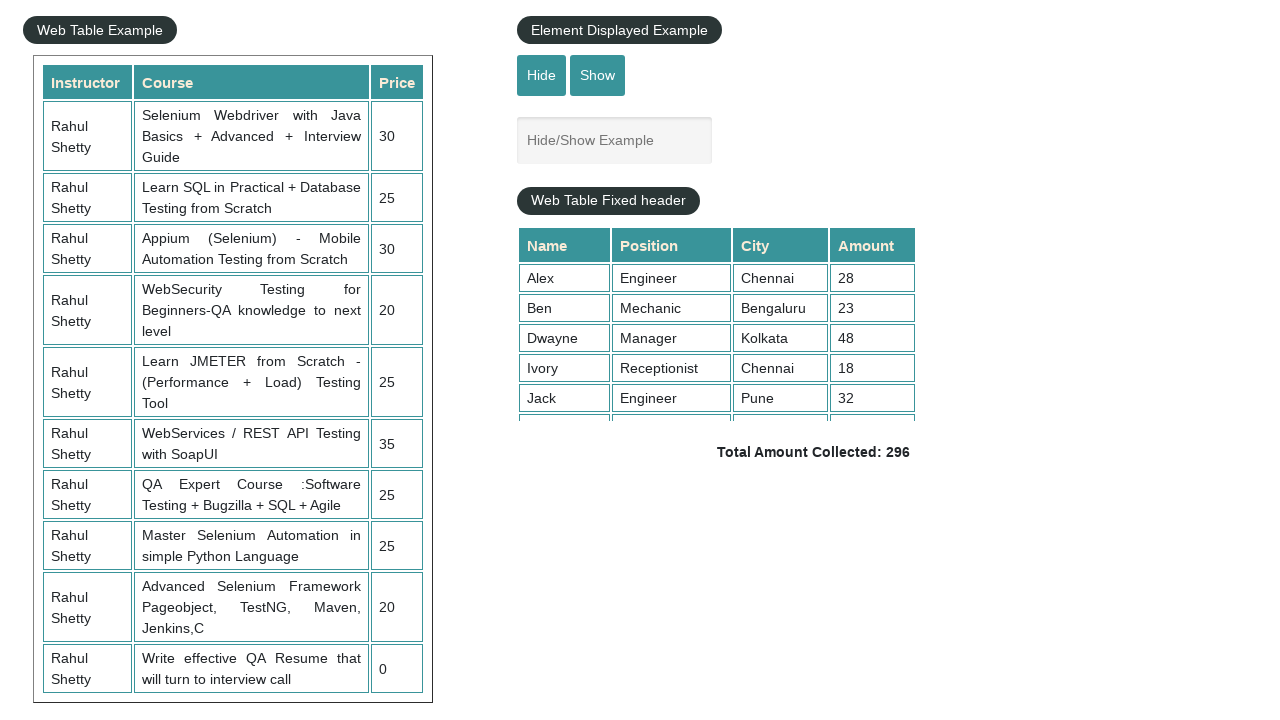

Scrolled to the 5th row in the table
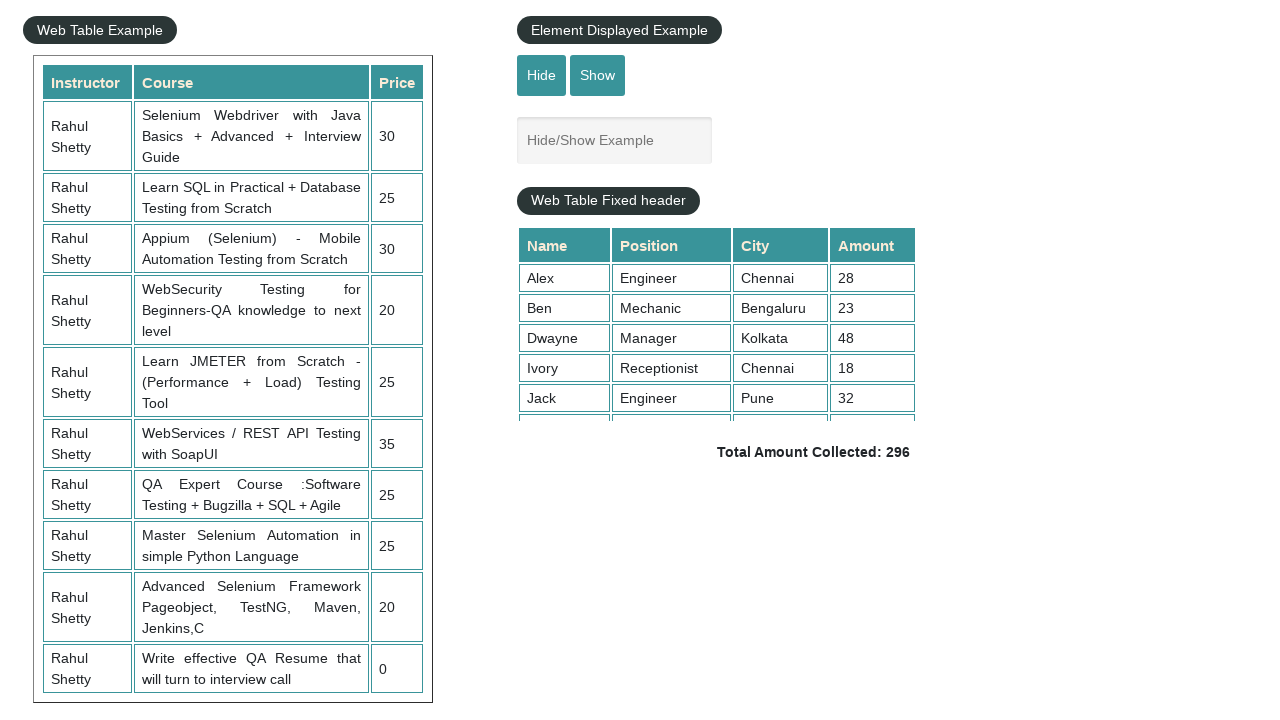

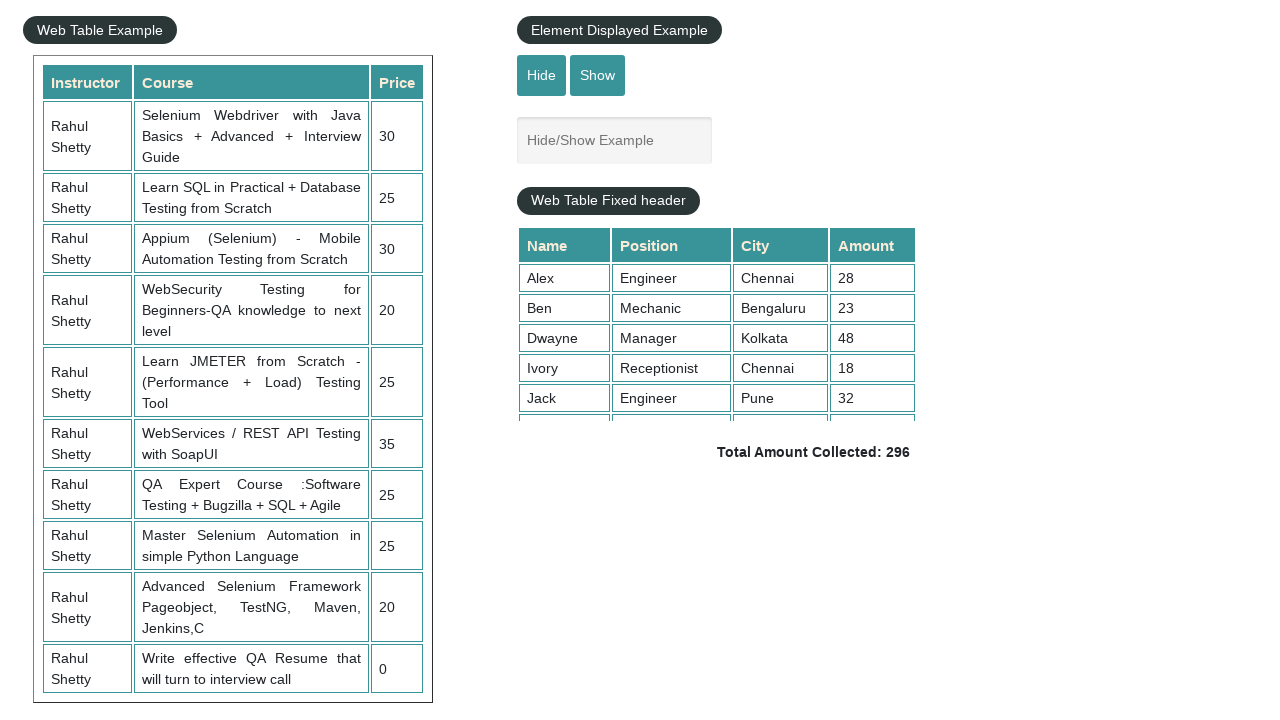